Tests that the home page has exactly three sliders by clicking Shop menu, then Home menu, and clicking through the slider arrows.

Starting URL: http://practice.automationtesting.in/

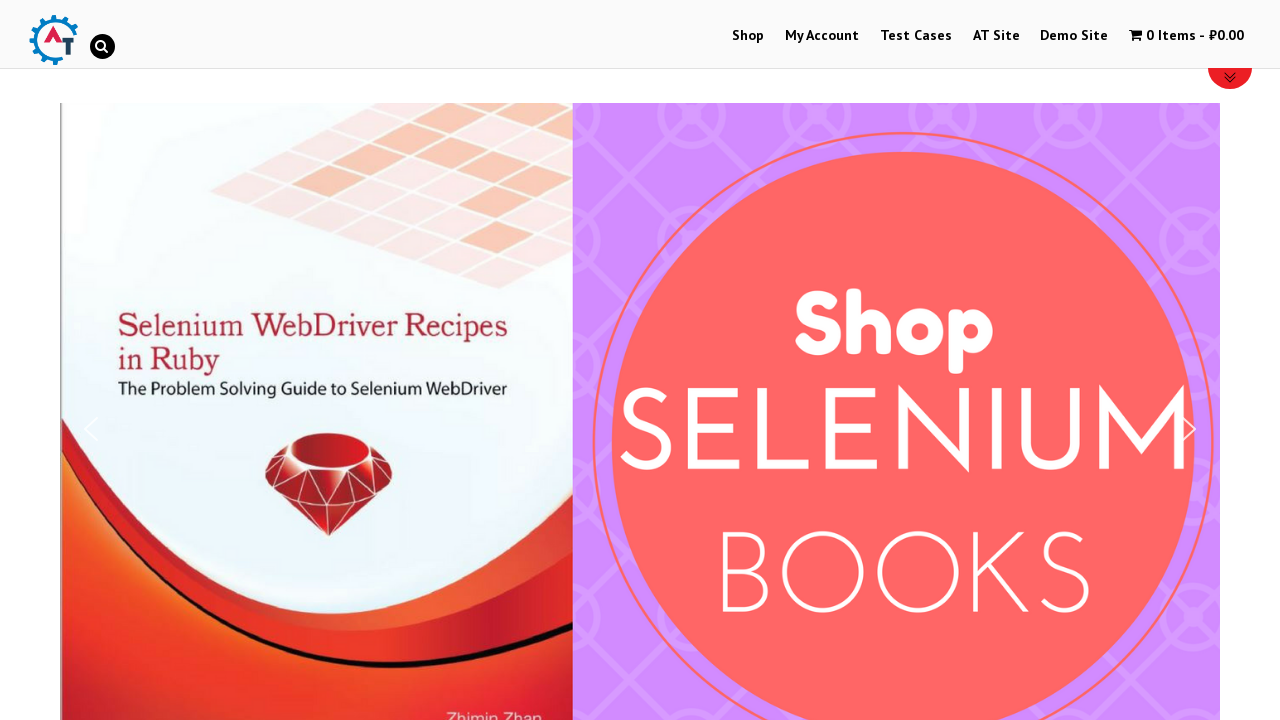

Clicked Shop menu at (748, 36) on xpath=//li[@id='menu-item-40']
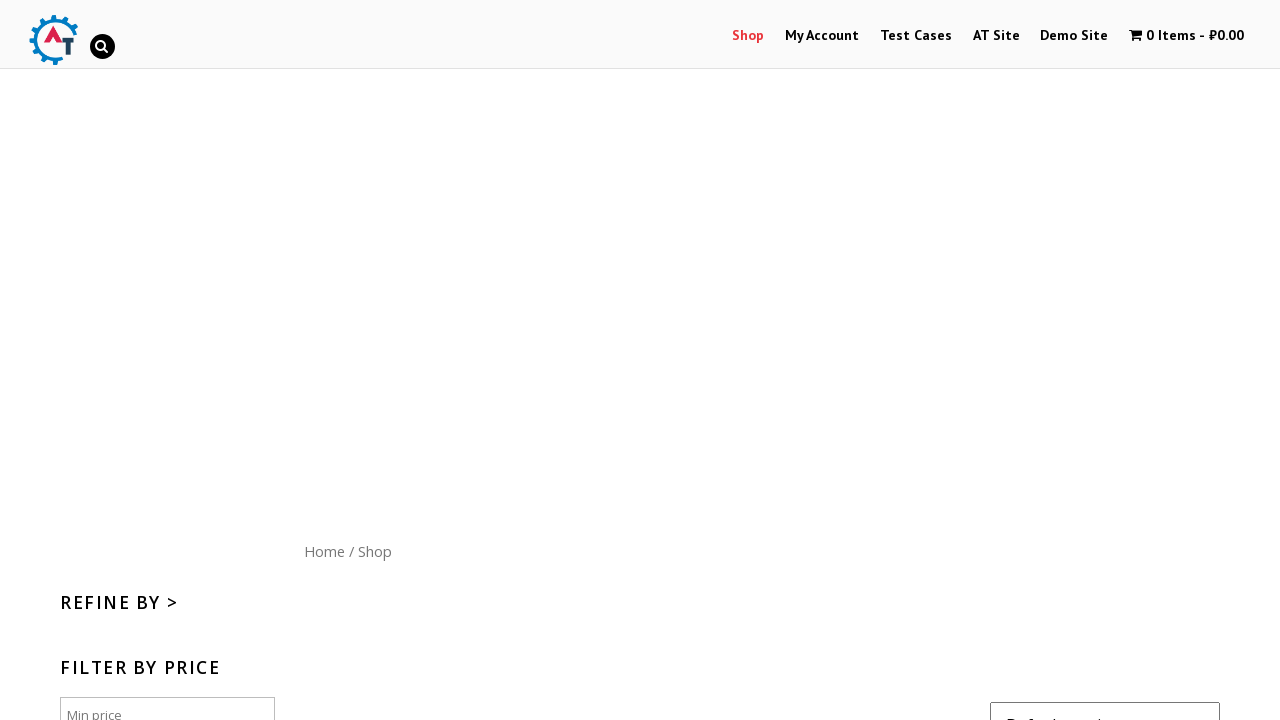

Clicked Home menu button at (324, 551) on xpath=//div[@id='content']/nav/a
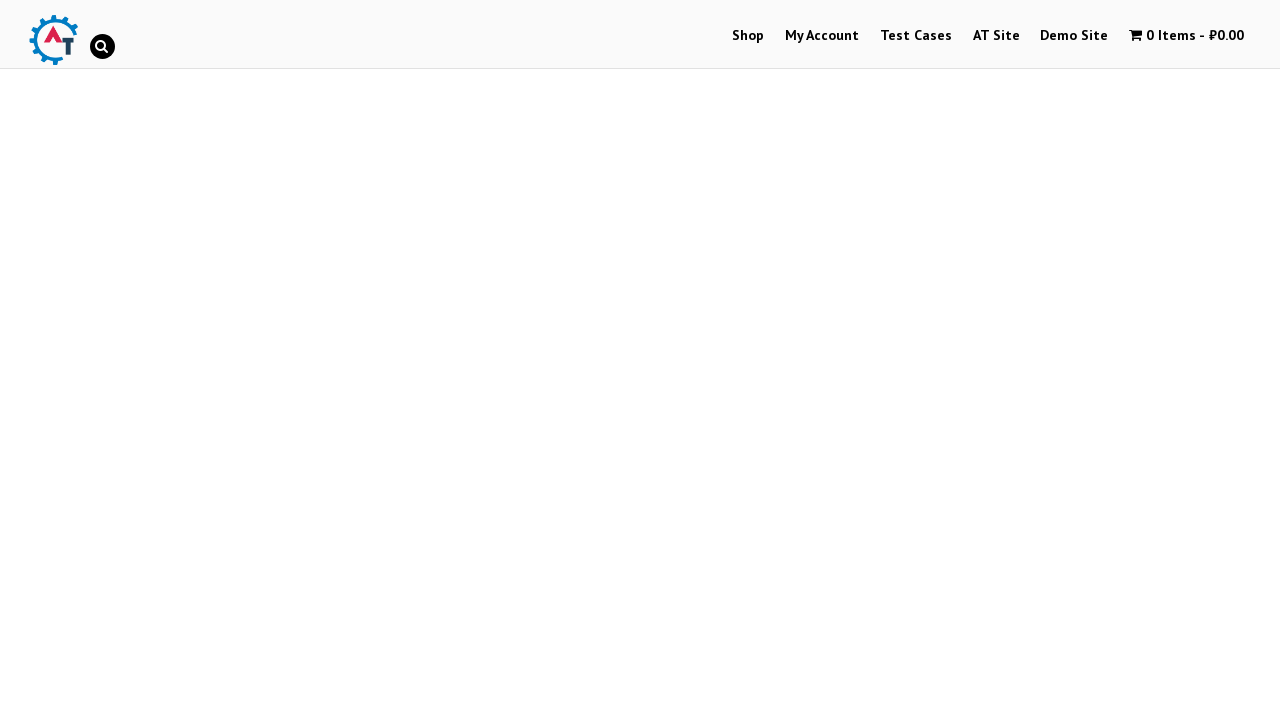

Clicked slider arrow - first click at (1189, 429) on xpath=//div[@id='n2-ss-6']/div[3]
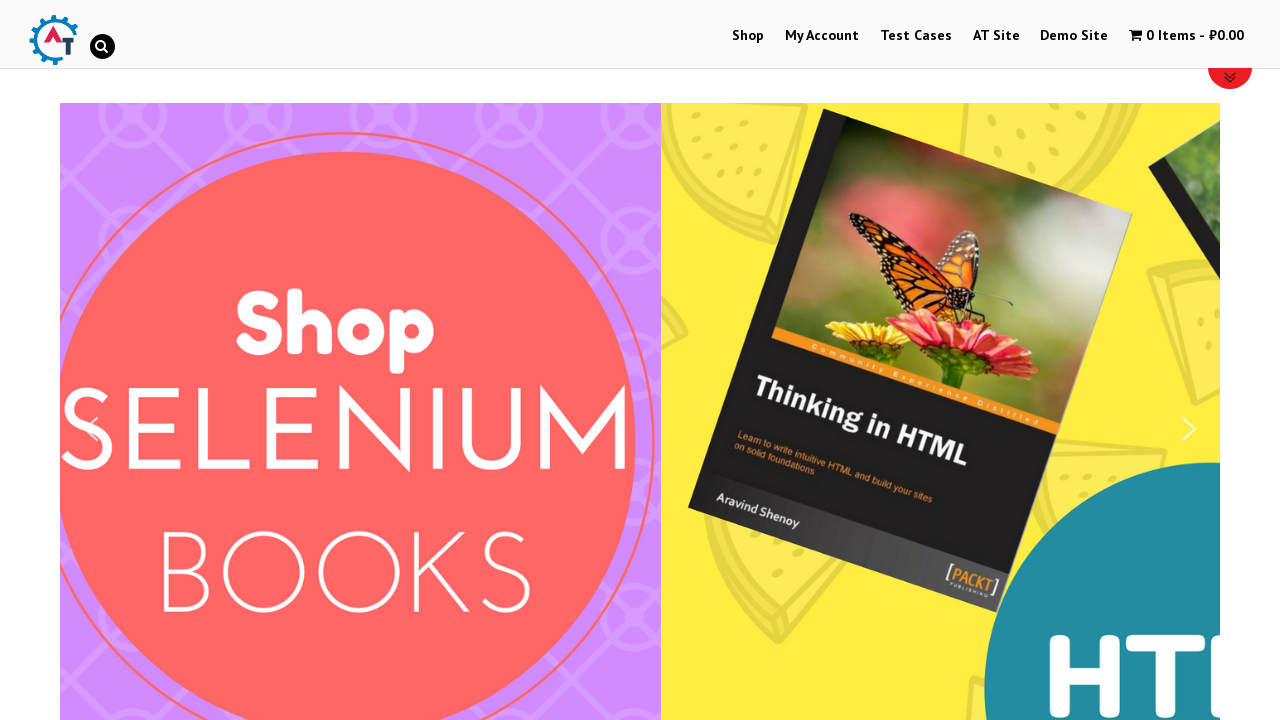

Clicked slider arrow - second click at (1189, 429) on xpath=//div[@id='n2-ss-6']/div[3]
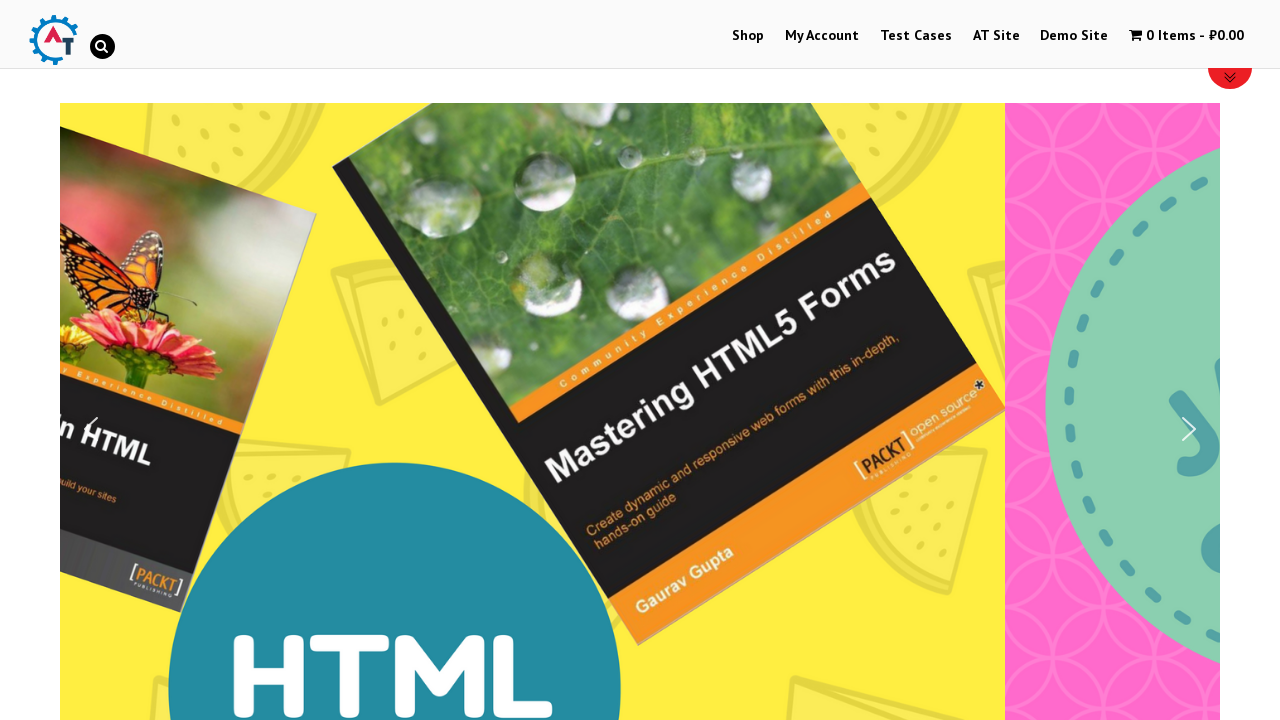

Clicked slider arrow - third click at (1189, 429) on xpath=//div[@id='n2-ss-6']/div[3]
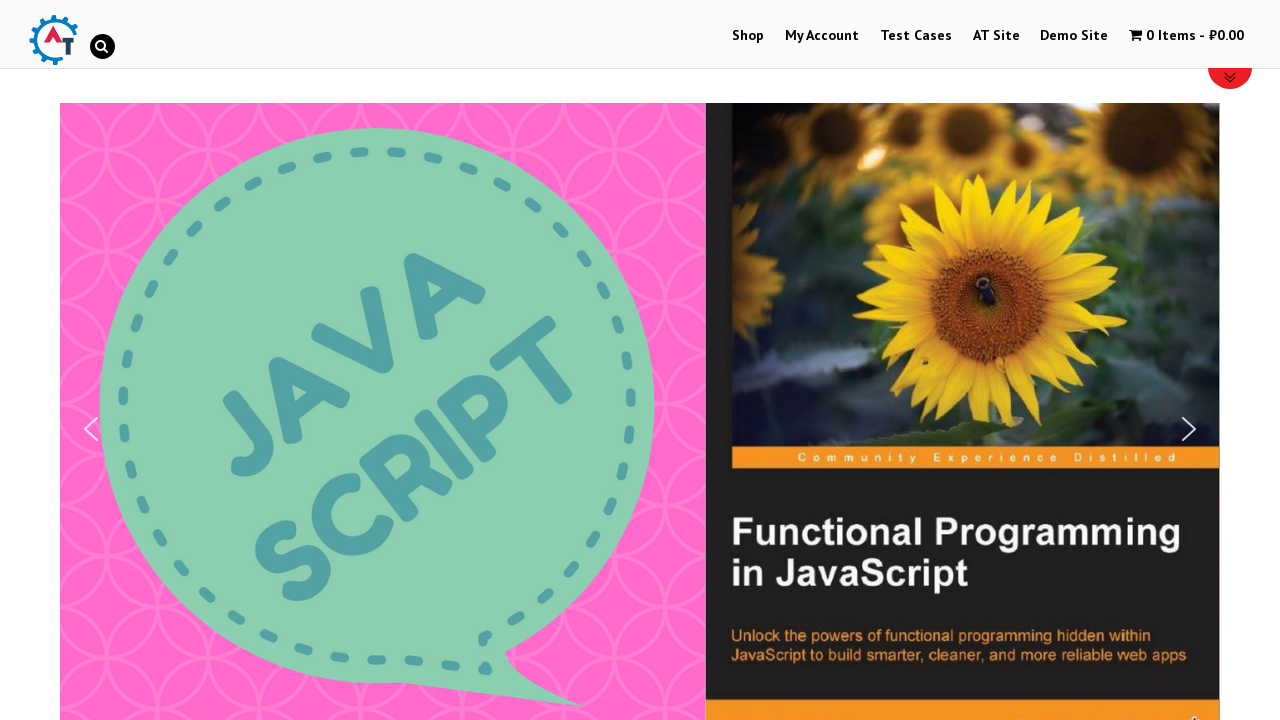

Located all slider elements
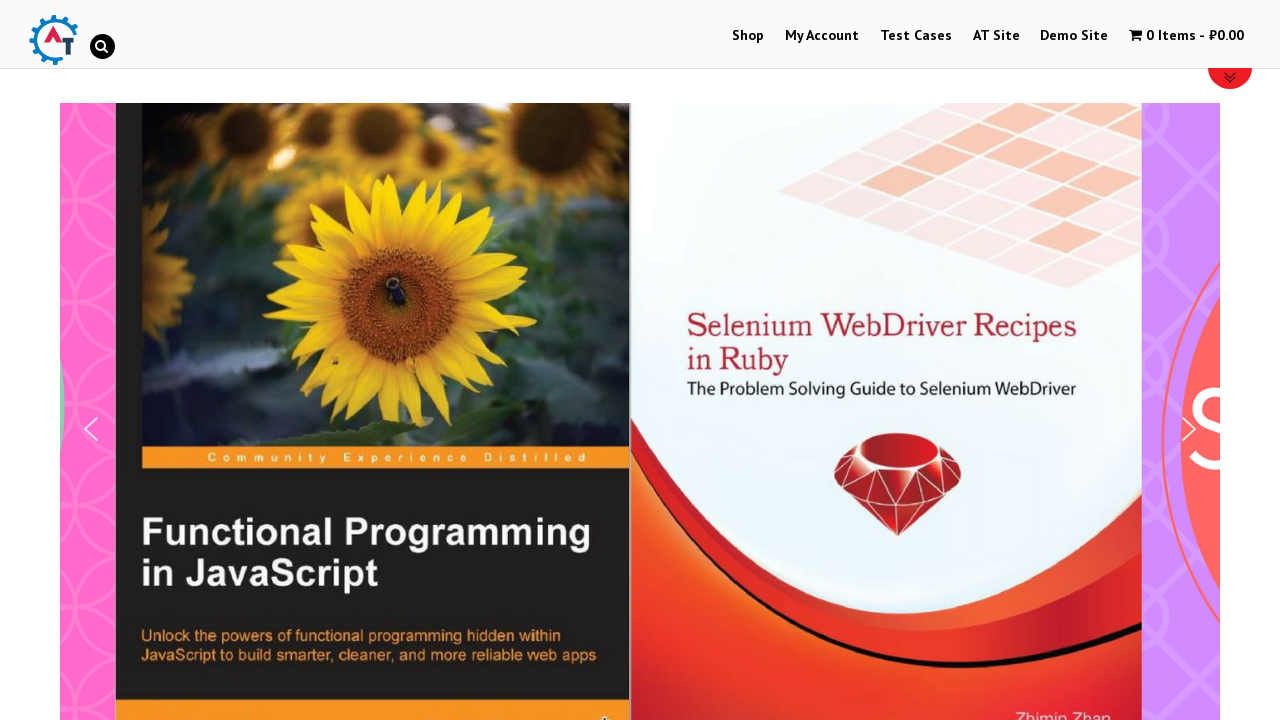

Verified exactly three sliders exist
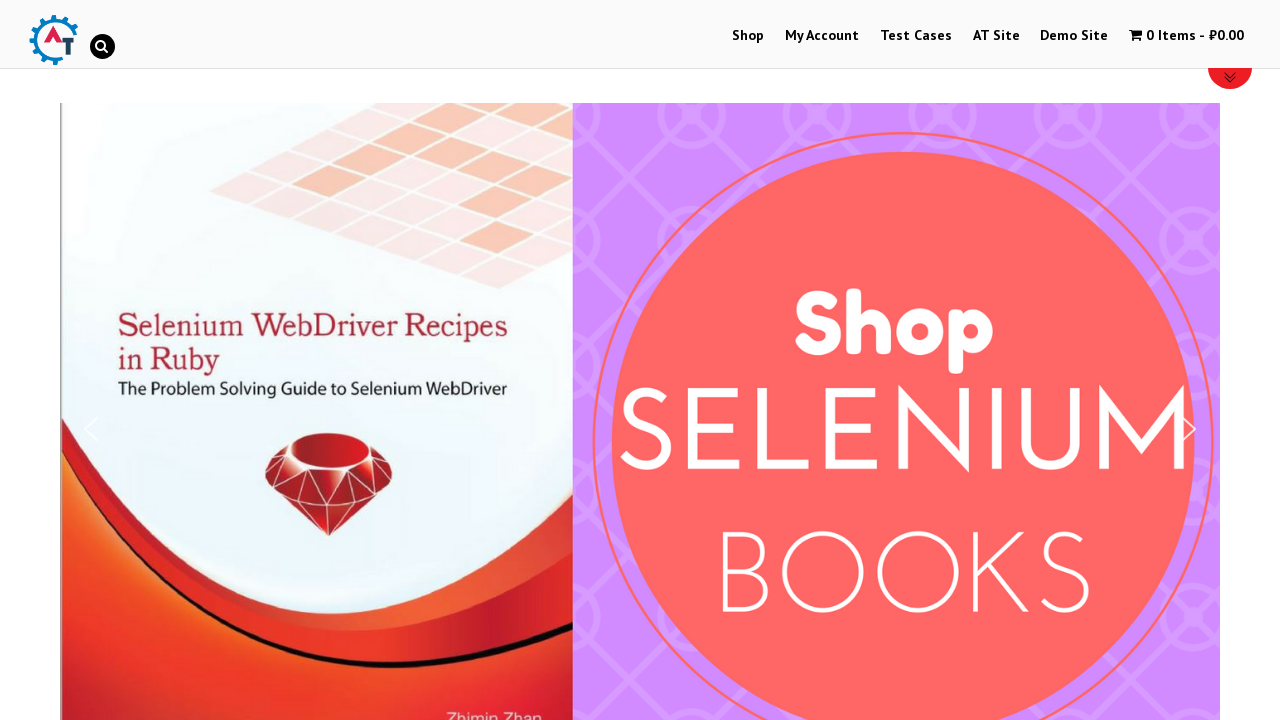

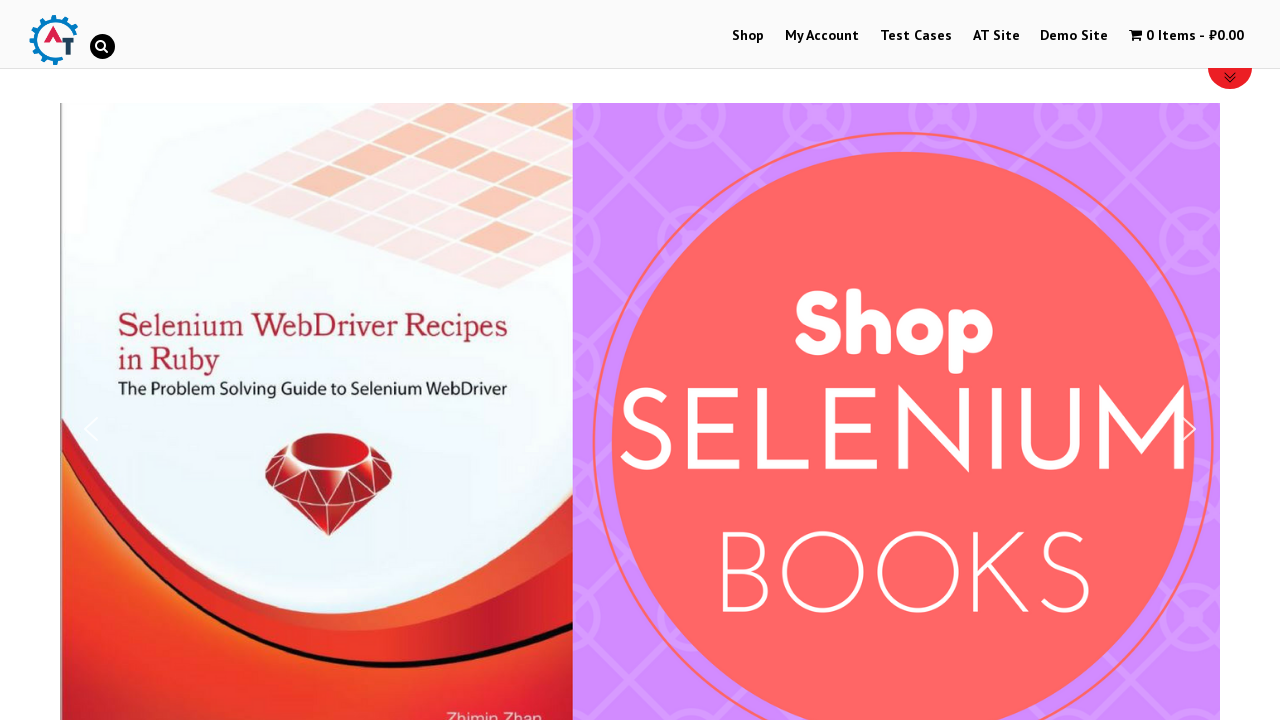